Tests that edits are saved when the input loses focus (blur event)

Starting URL: https://demo.playwright.dev/todomvc

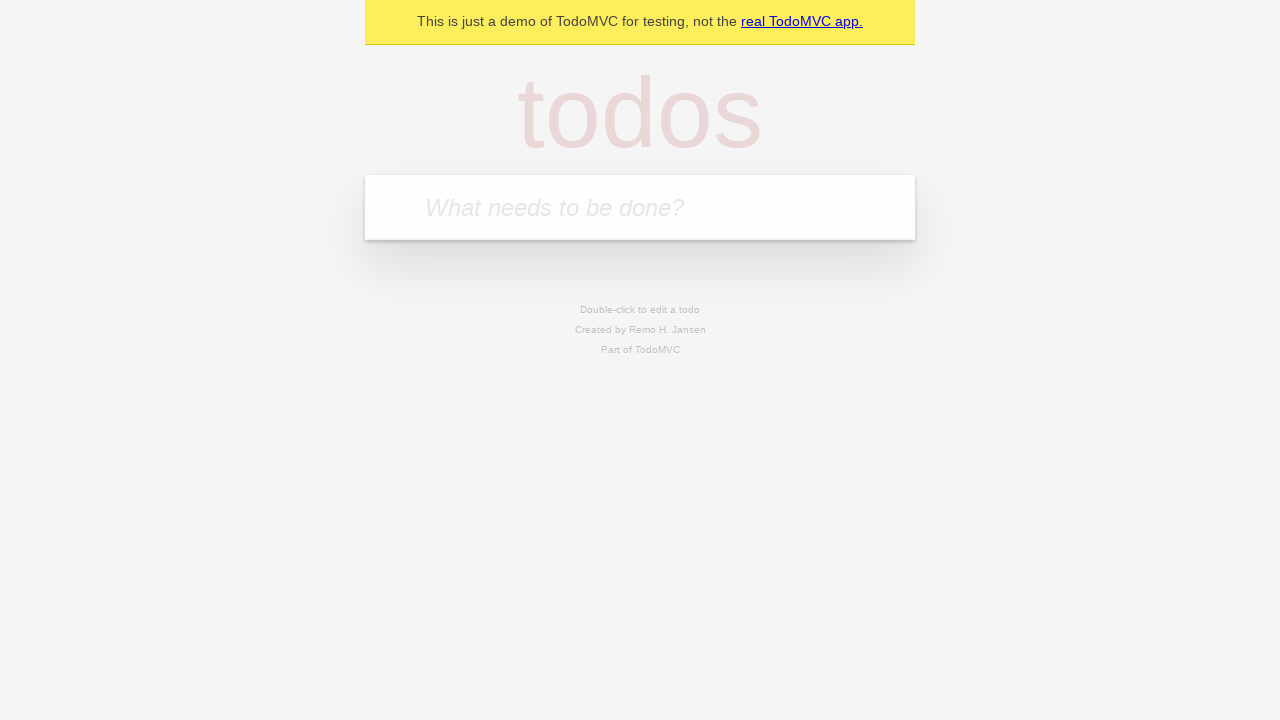

Filled input field with first todo 'buy some cheese' on internal:attr=[placeholder="What needs to be done?"i]
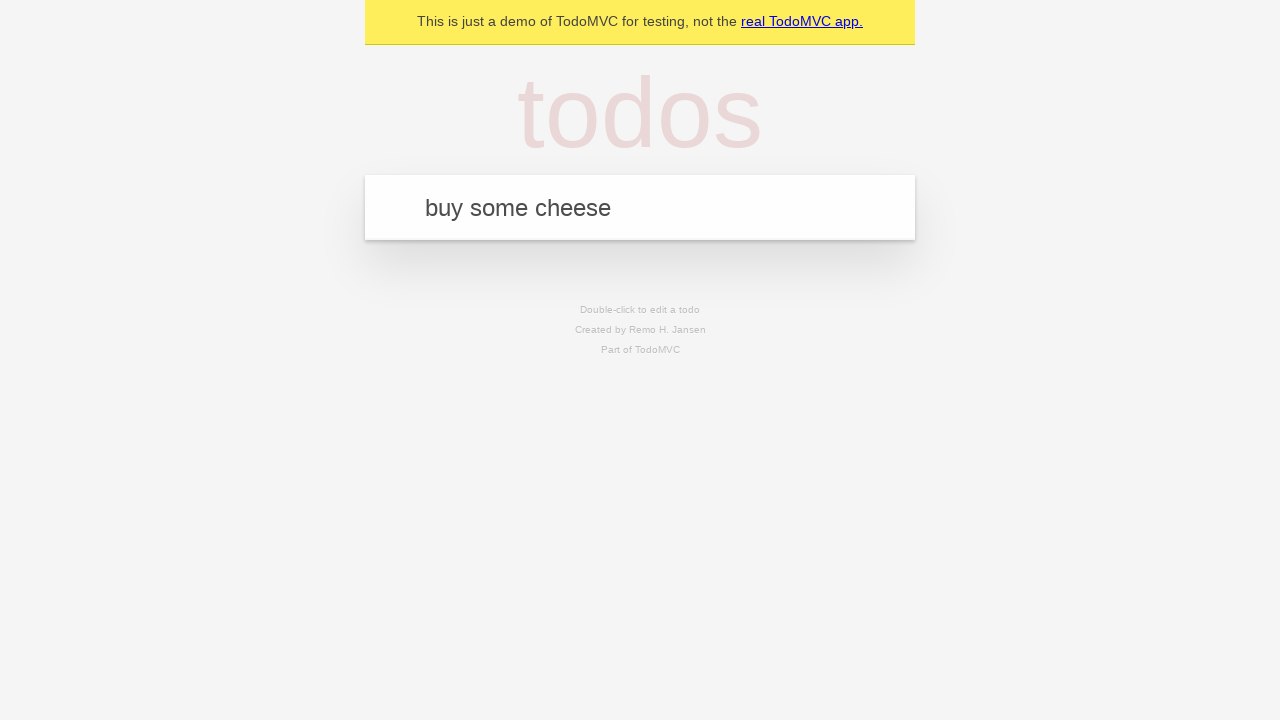

Pressed Enter to create first todo on internal:attr=[placeholder="What needs to be done?"i]
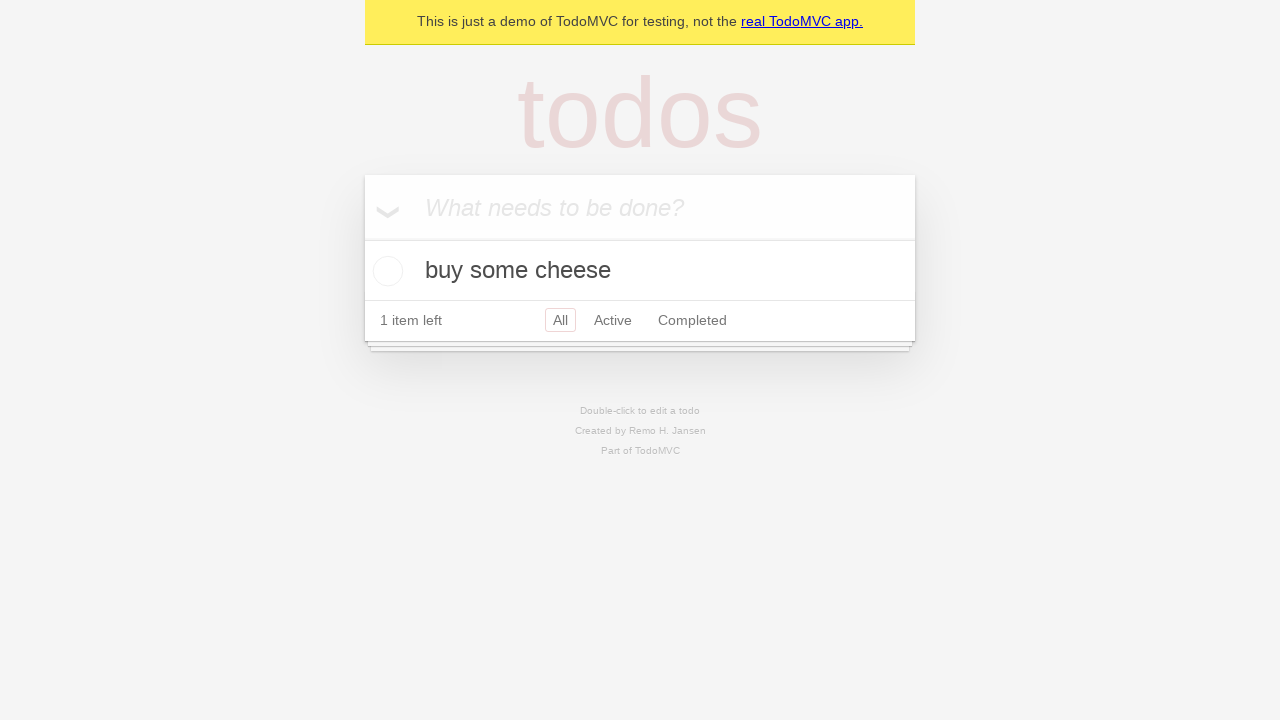

Filled input field with second todo 'feed the cat' on internal:attr=[placeholder="What needs to be done?"i]
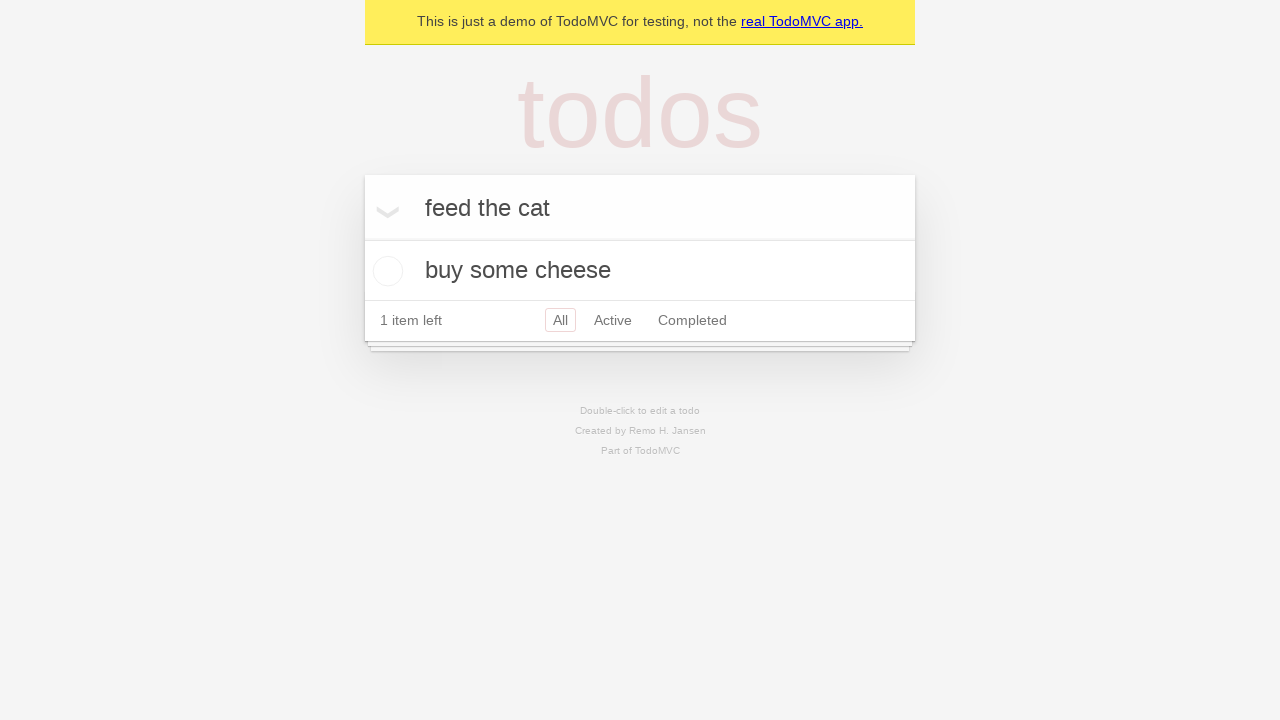

Pressed Enter to create second todo on internal:attr=[placeholder="What needs to be done?"i]
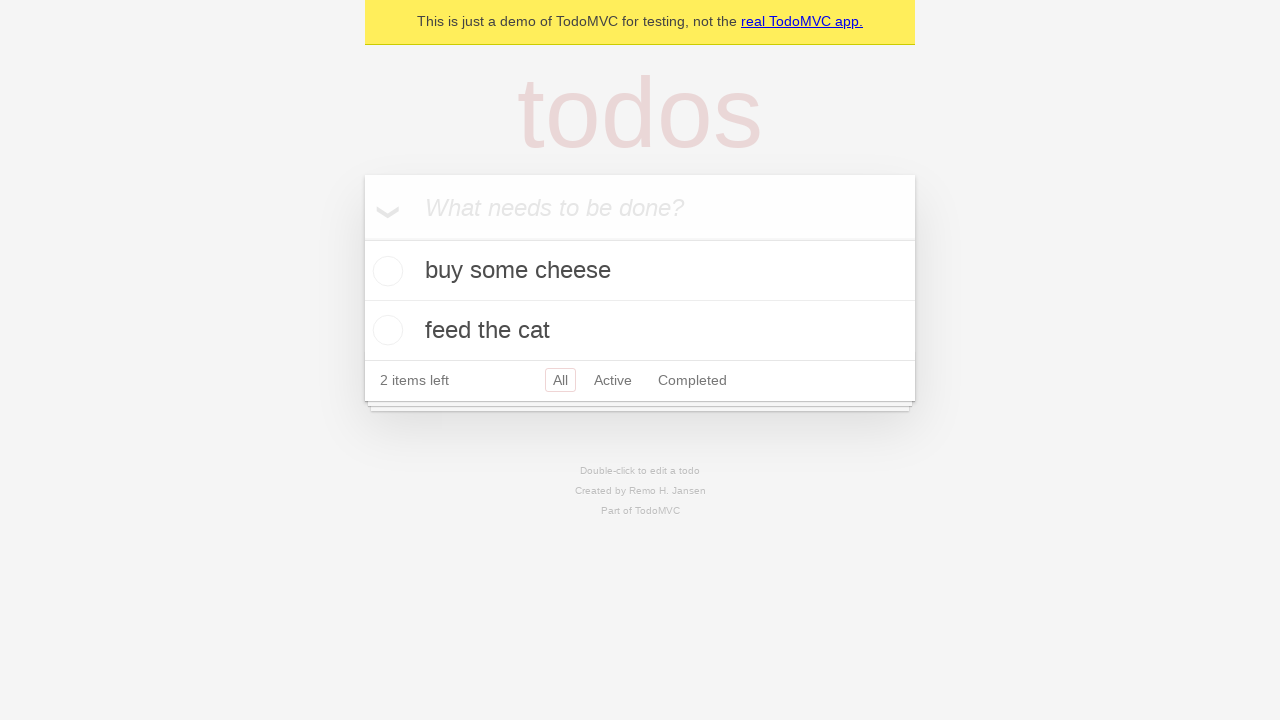

Filled input field with third todo 'book a doctors appointment' on internal:attr=[placeholder="What needs to be done?"i]
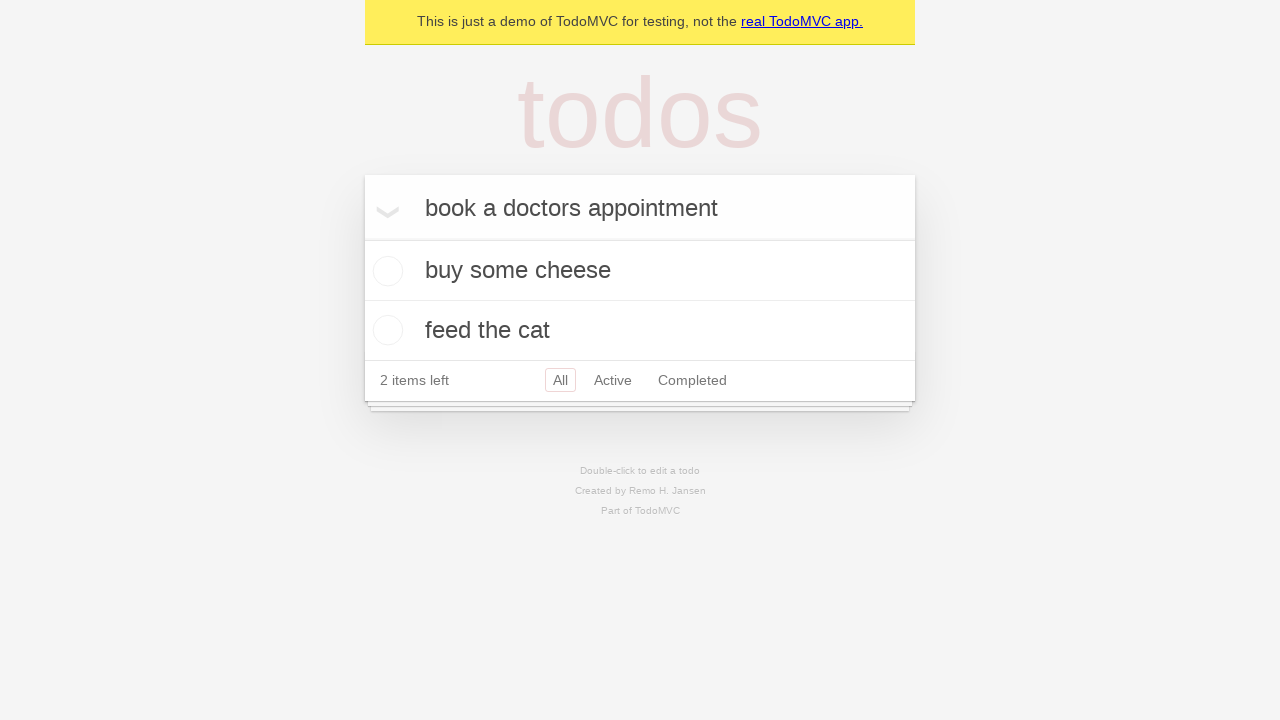

Pressed Enter to create third todo on internal:attr=[placeholder="What needs to be done?"i]
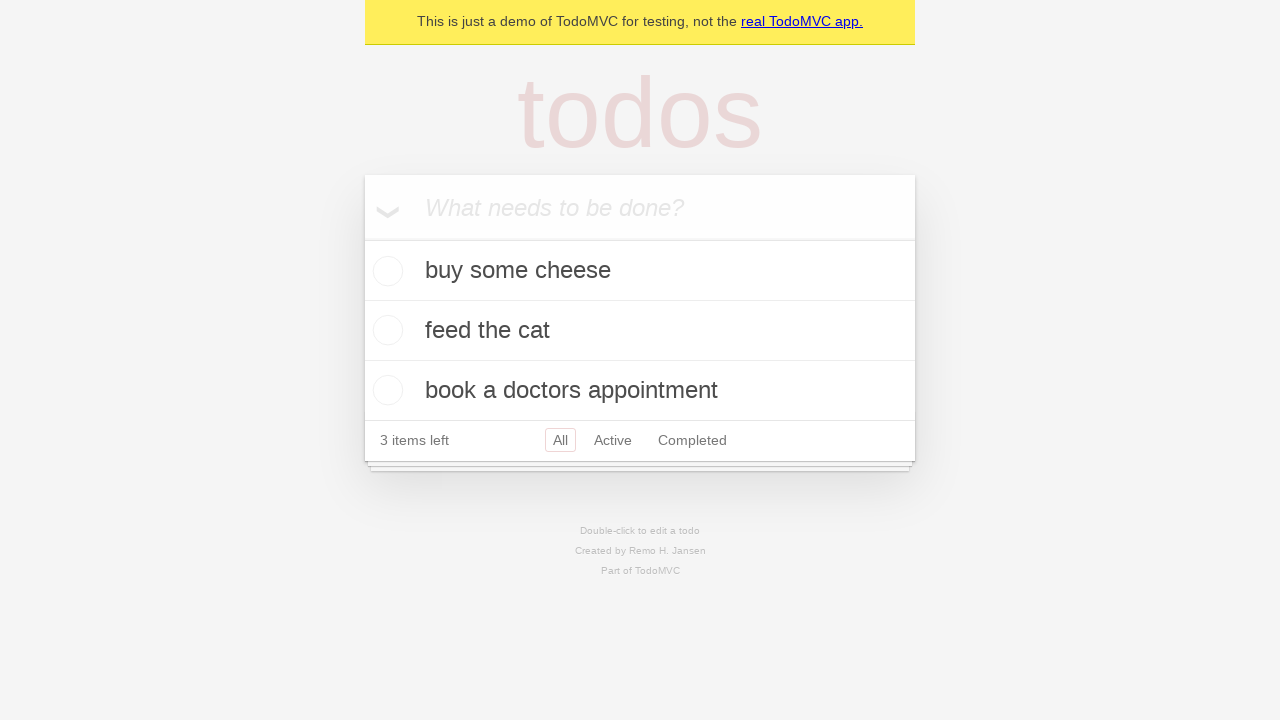

Double-clicked second todo item to enter edit mode at (640, 331) on internal:testid=[data-testid="todo-item"s] >> nth=1
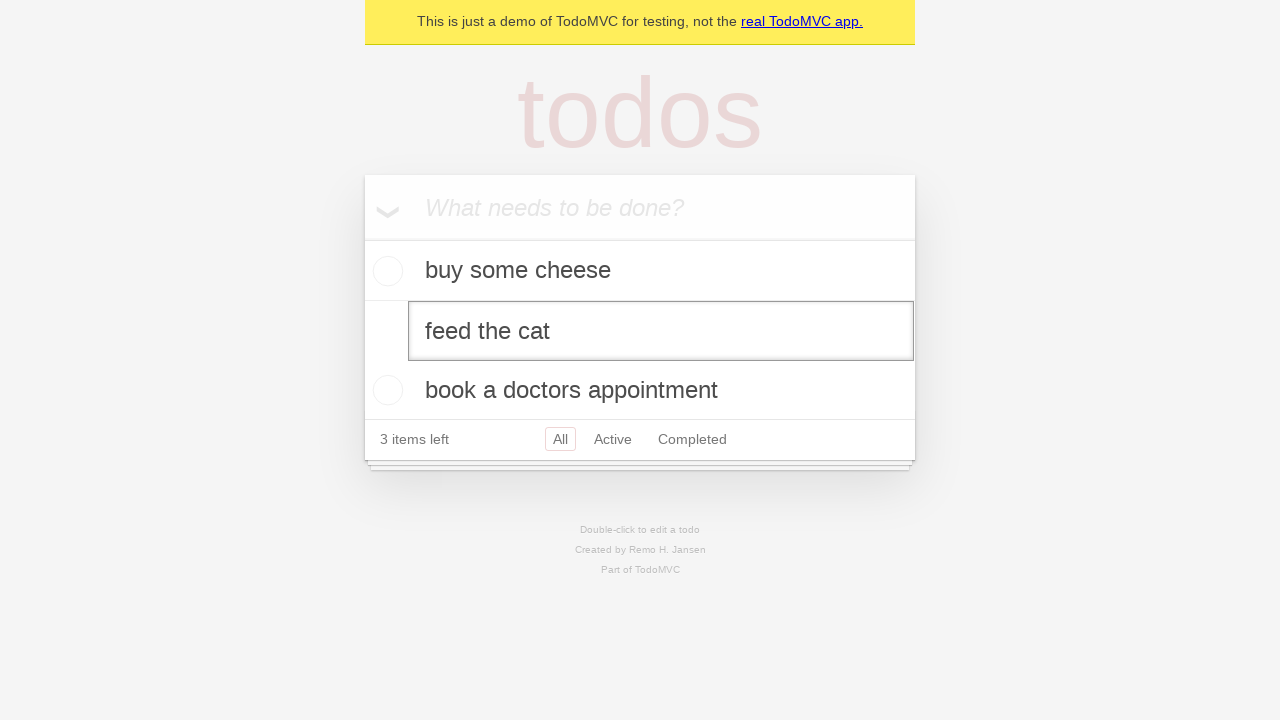

Filled edit textbox with new text 'buy some sausages' on internal:testid=[data-testid="todo-item"s] >> nth=1 >> internal:role=textbox[nam
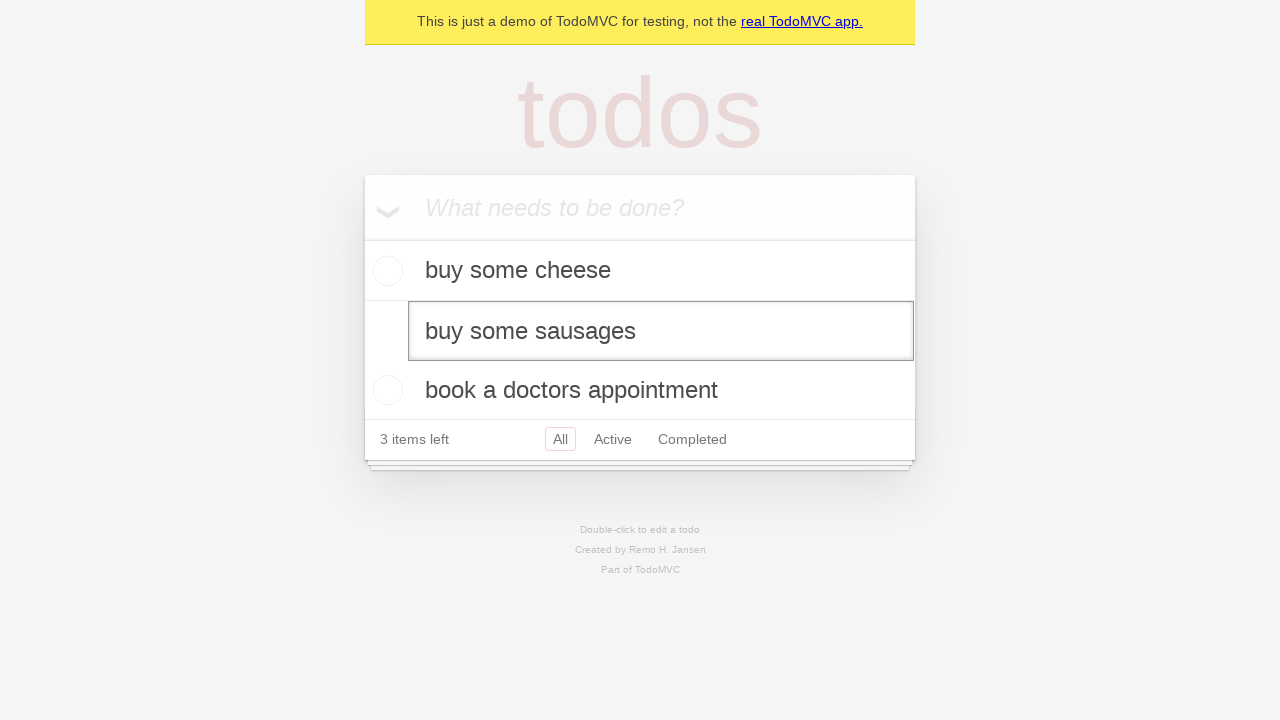

Dispatched blur event to save the edited todo text
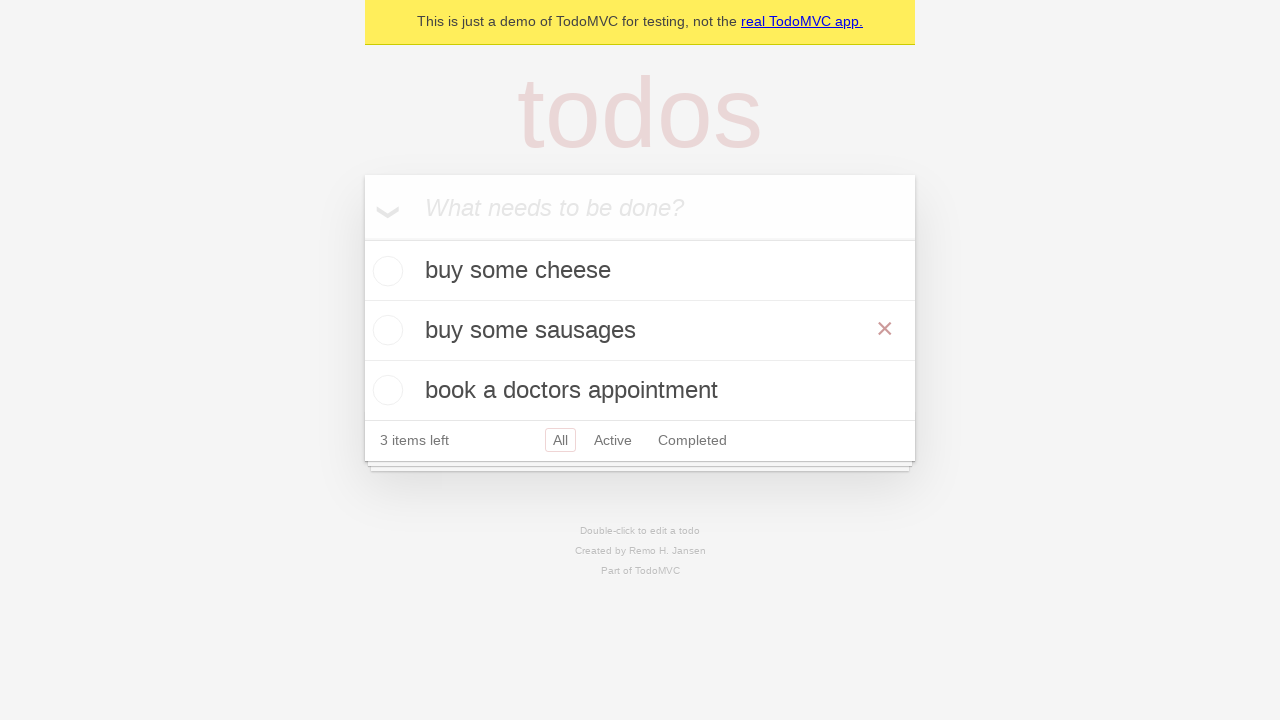

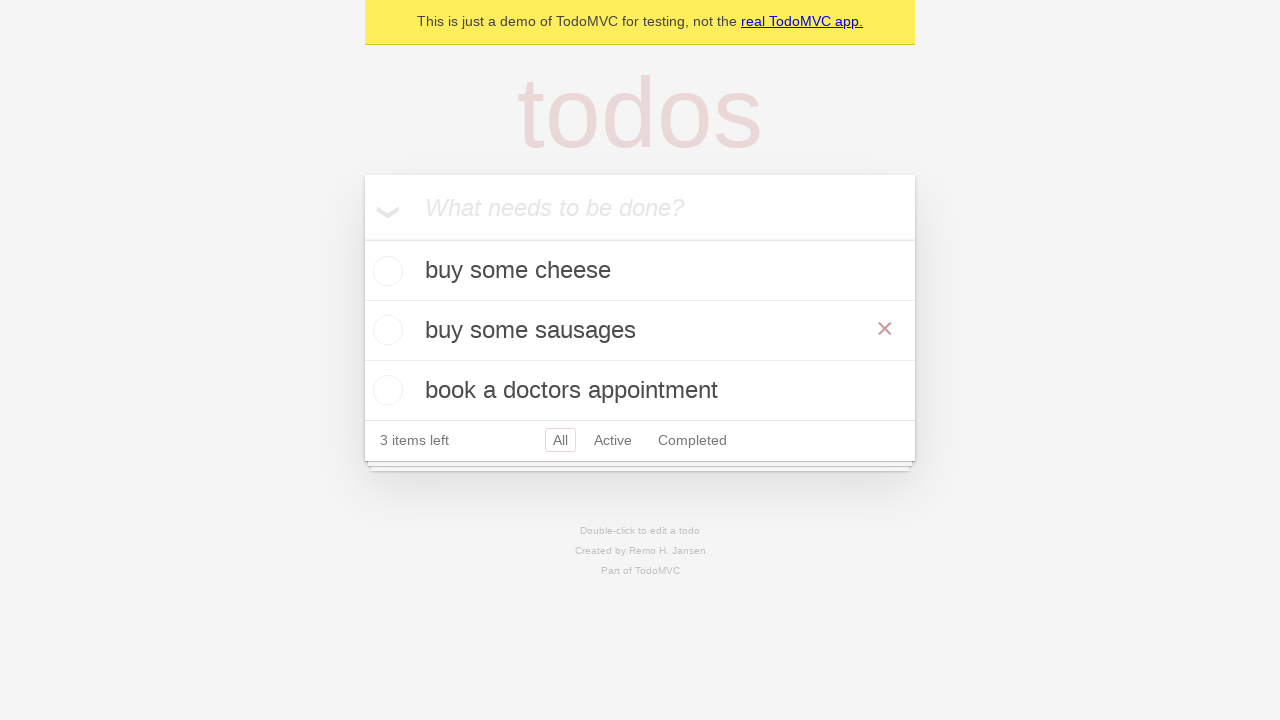